Navigates to an automation practice page and interacts with a product table to verify table structure and content

Starting URL: https://rahulshettyacademy.com/AutomationPractice/

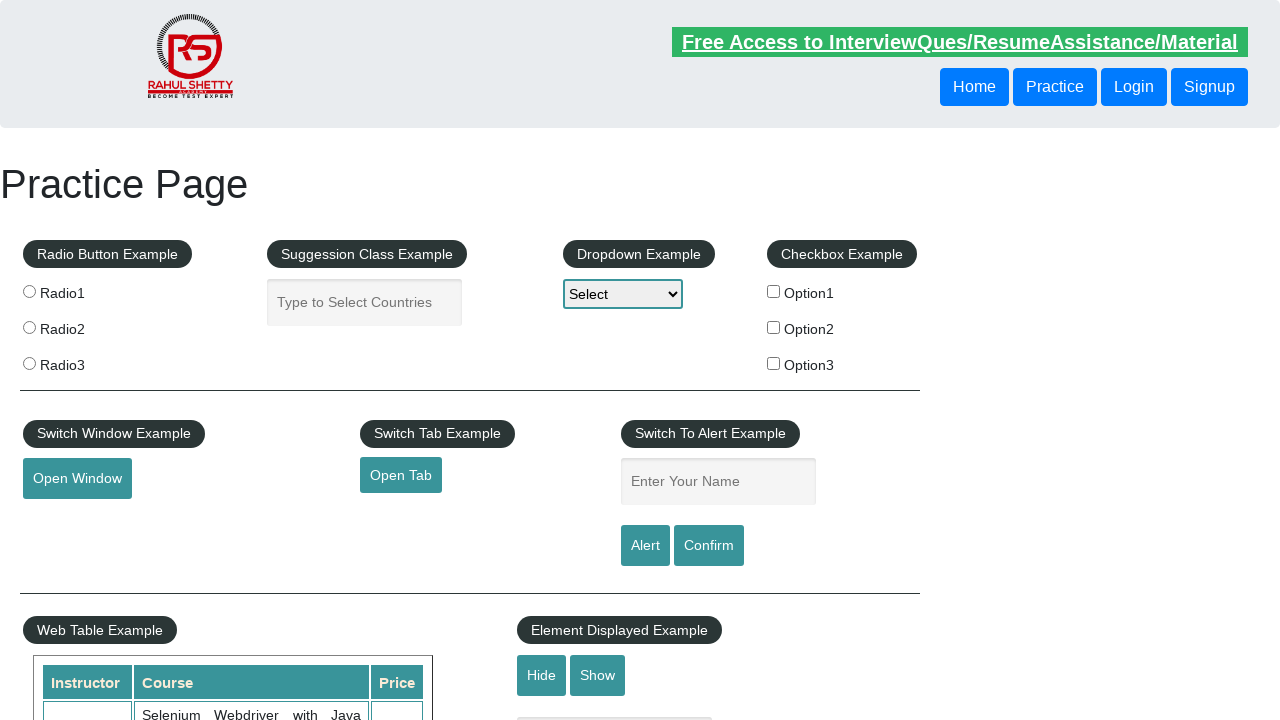

Navigated to automation practice page
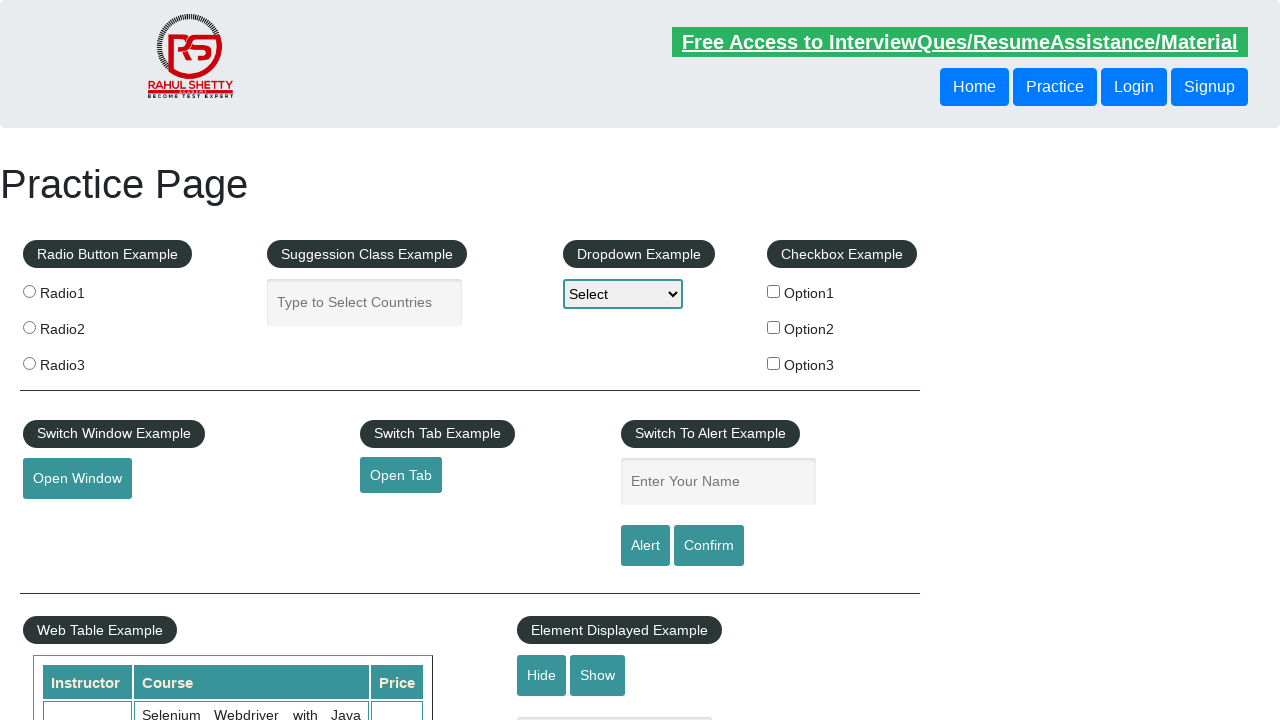

Product table loaded and is visible
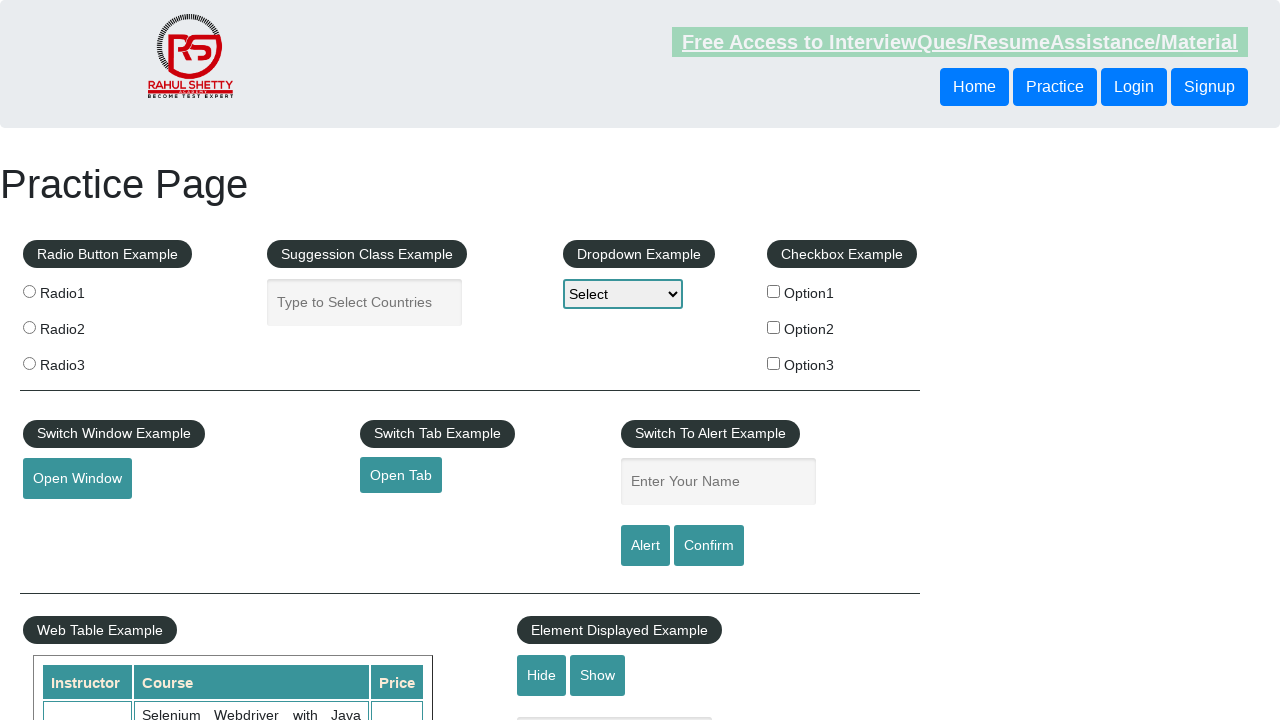

Located product table element
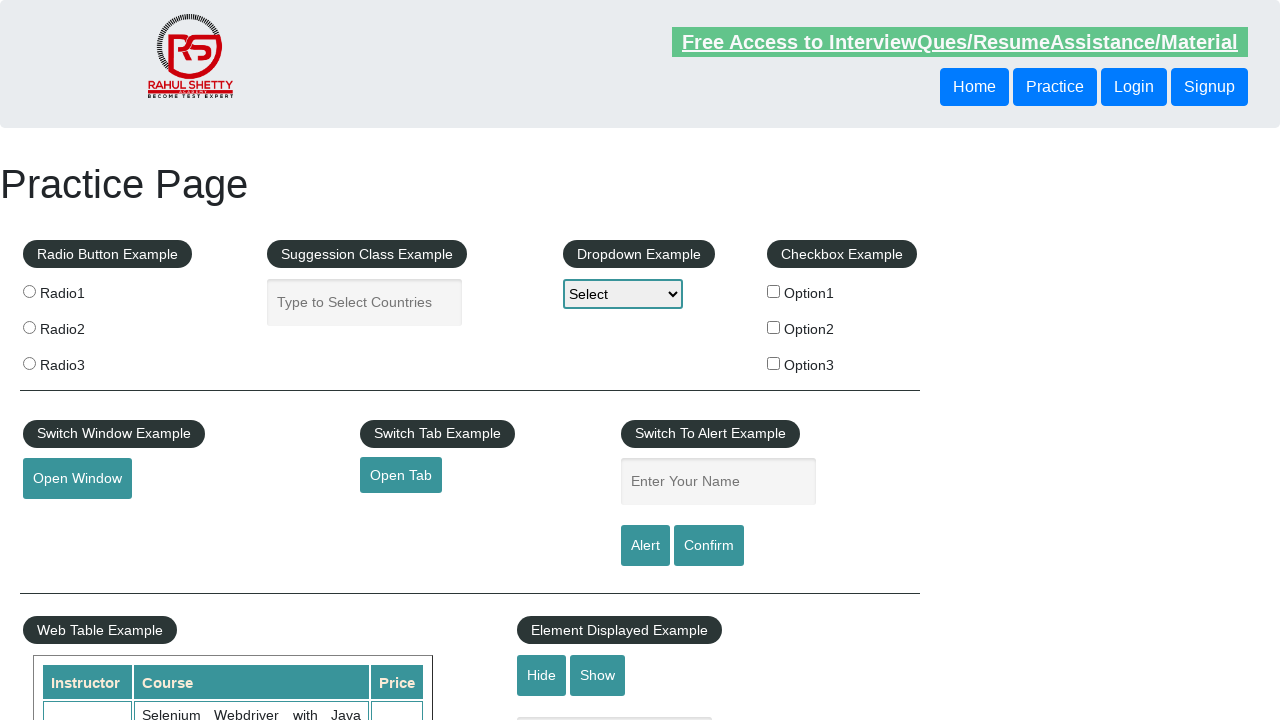

Verified product table has rows (count: 21)
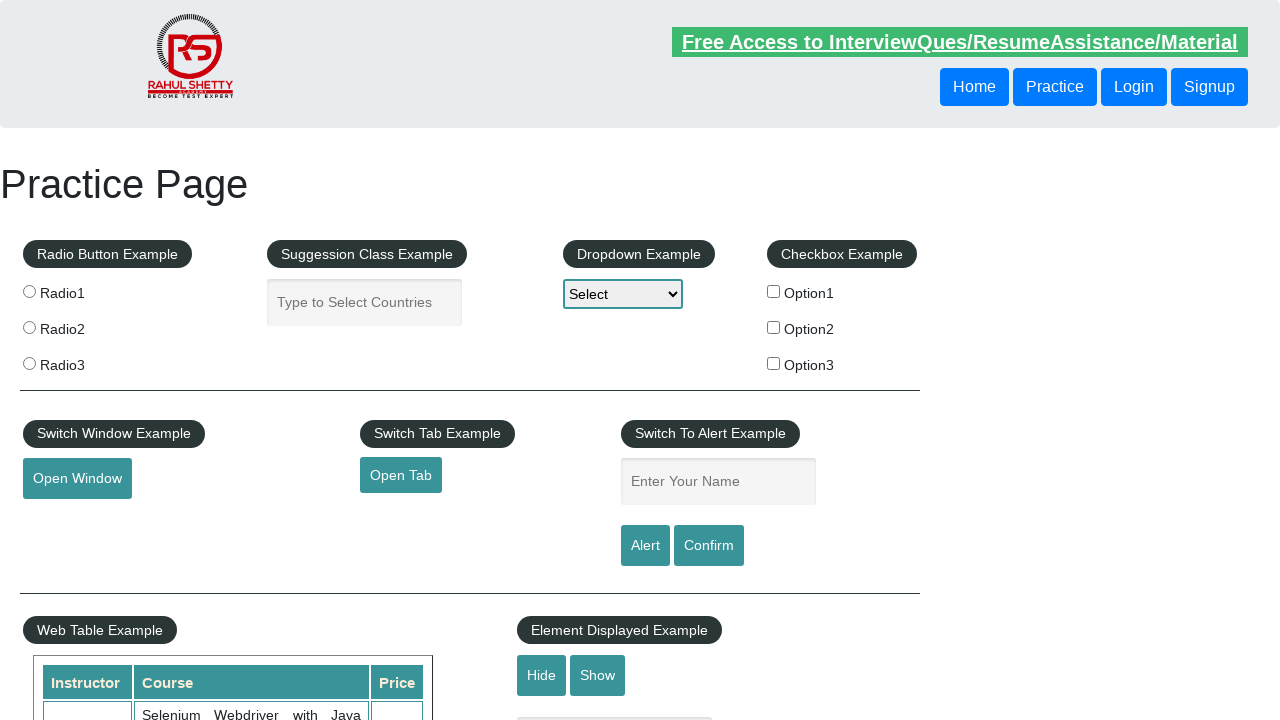

Verified table has column headers (count: 3)
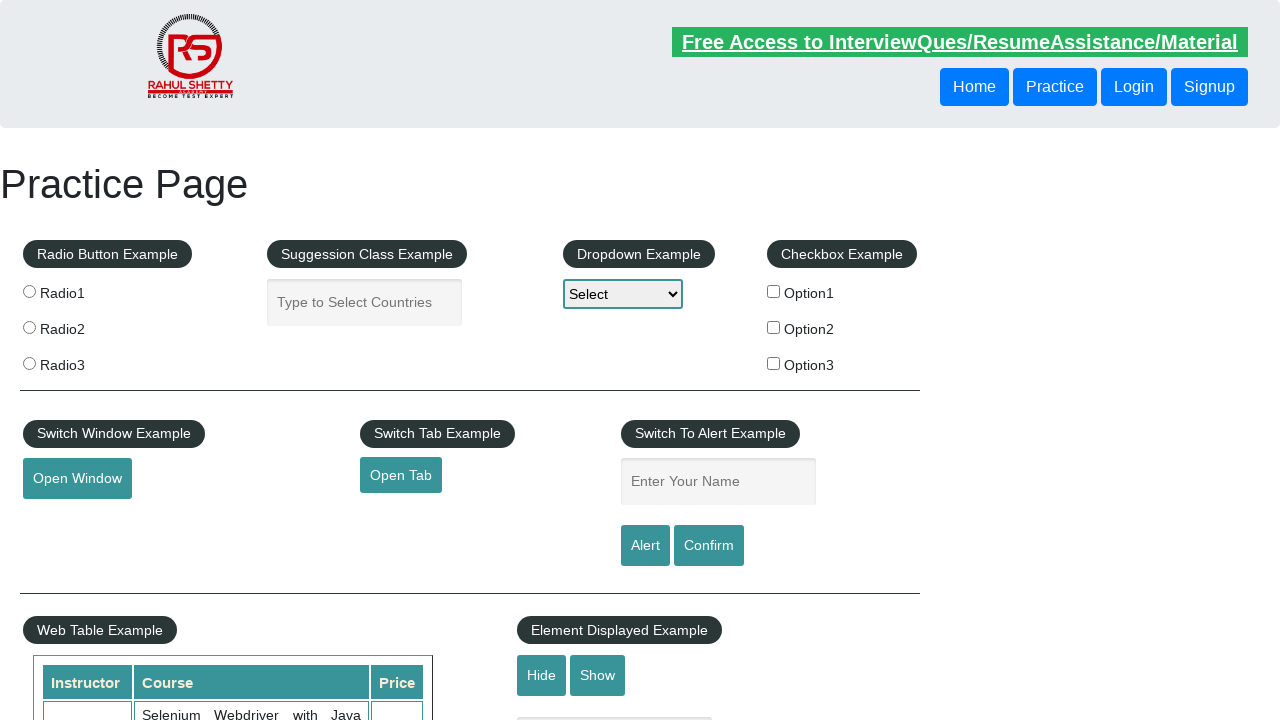

Verified second data row exists in table
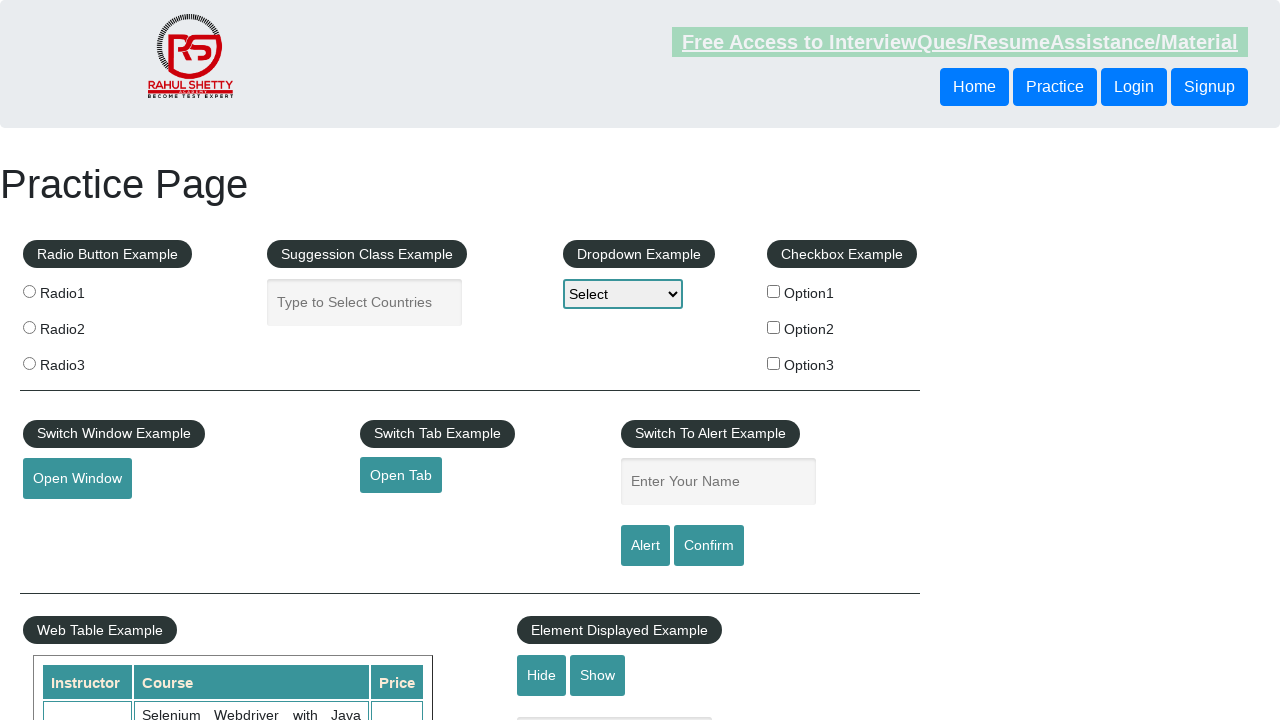

Verified second row contains data cells (count: 3)
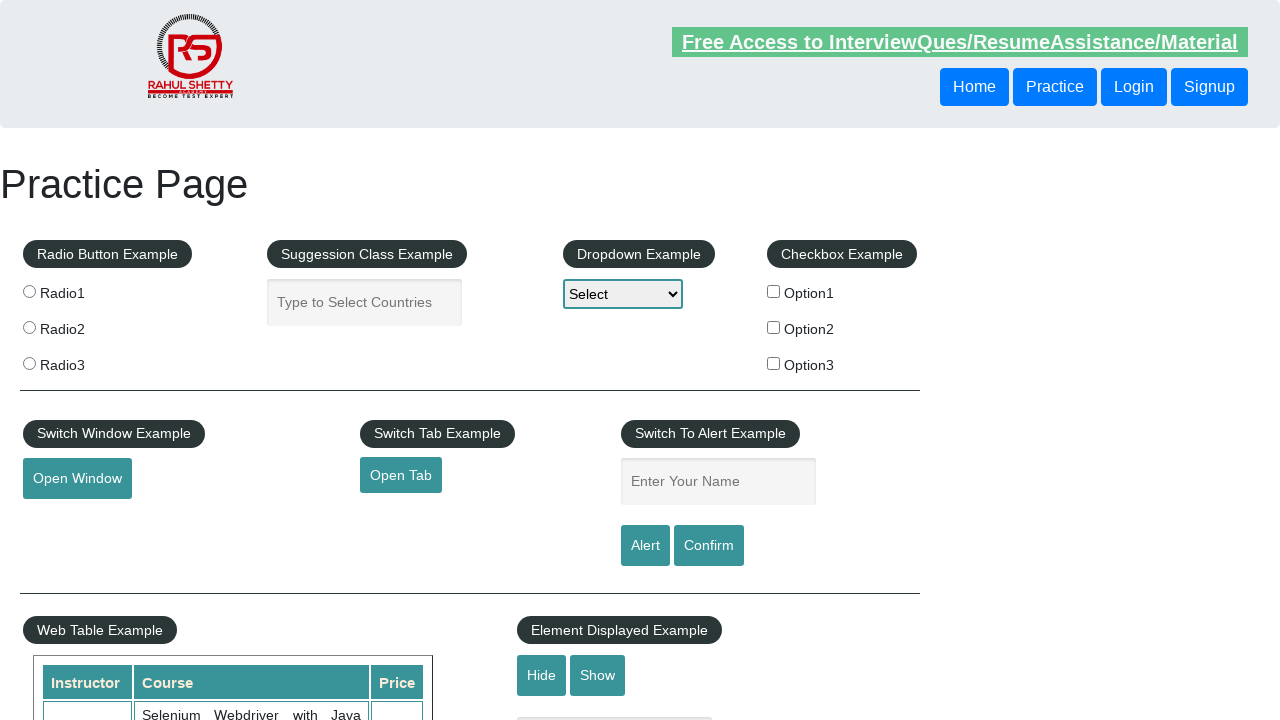

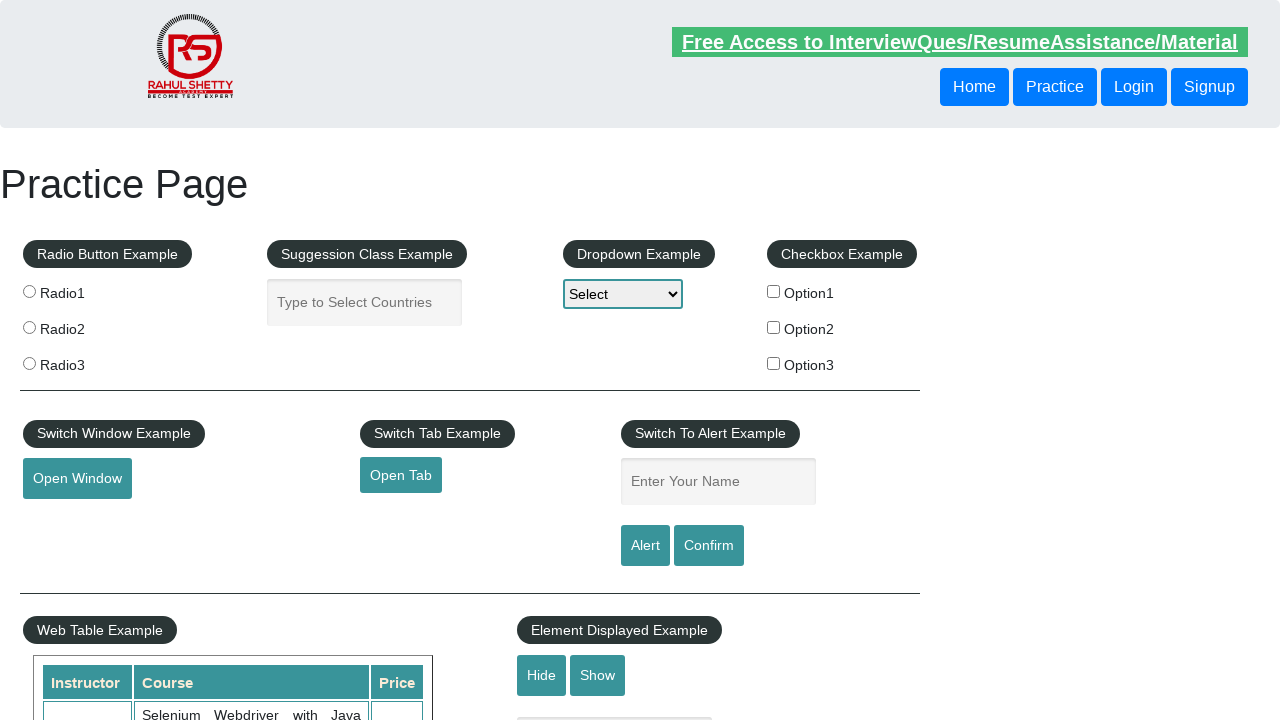